Tests timeout handling by clicking an AJAX button and then clicking the success element after it loads

Starting URL: http://uitestingplayground.com/ajax

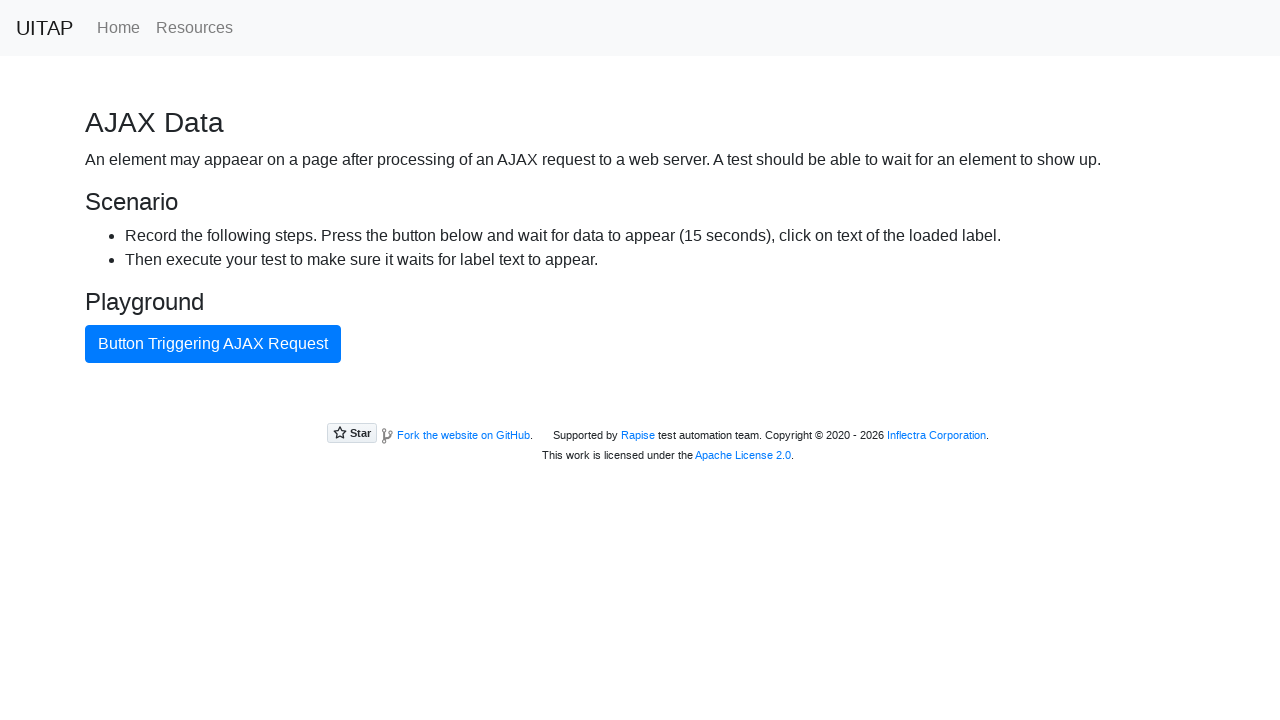

Clicked button triggering AJAX request at (213, 344) on internal:text="Button Triggering AJAX Request"i
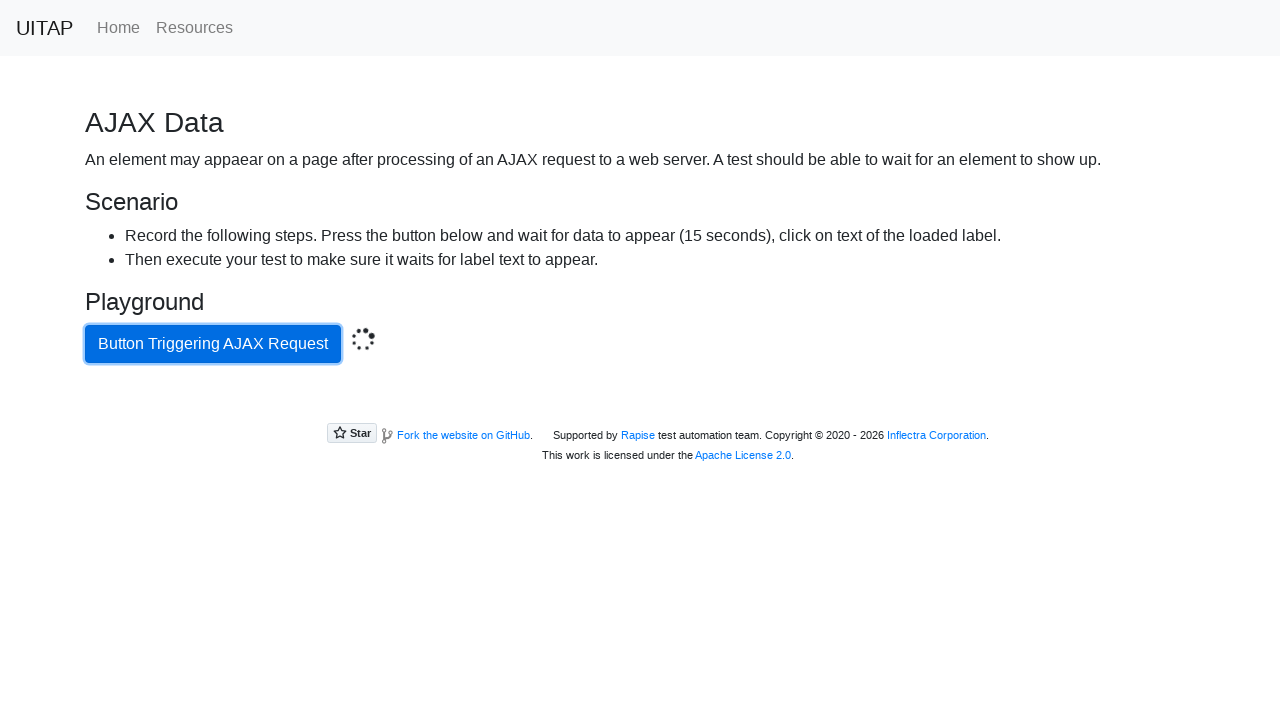

Located success button element
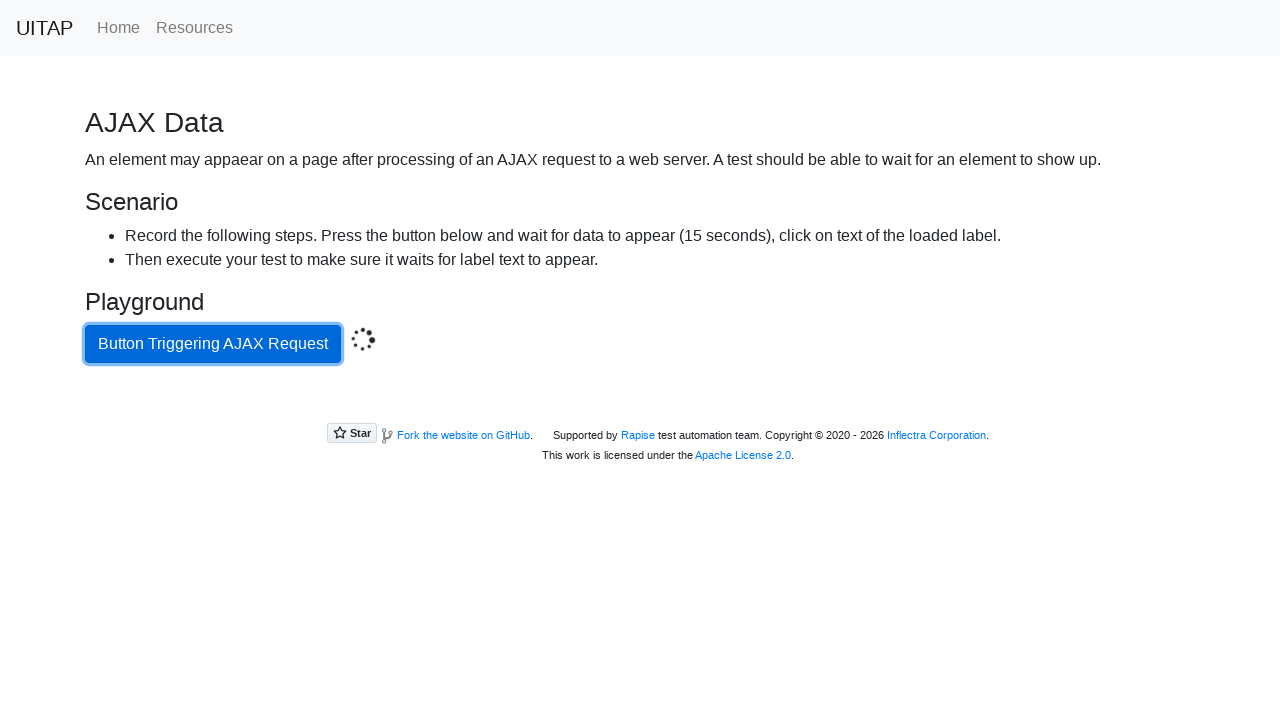

Clicked success button after AJAX response loaded at (640, 405) on .bg-success
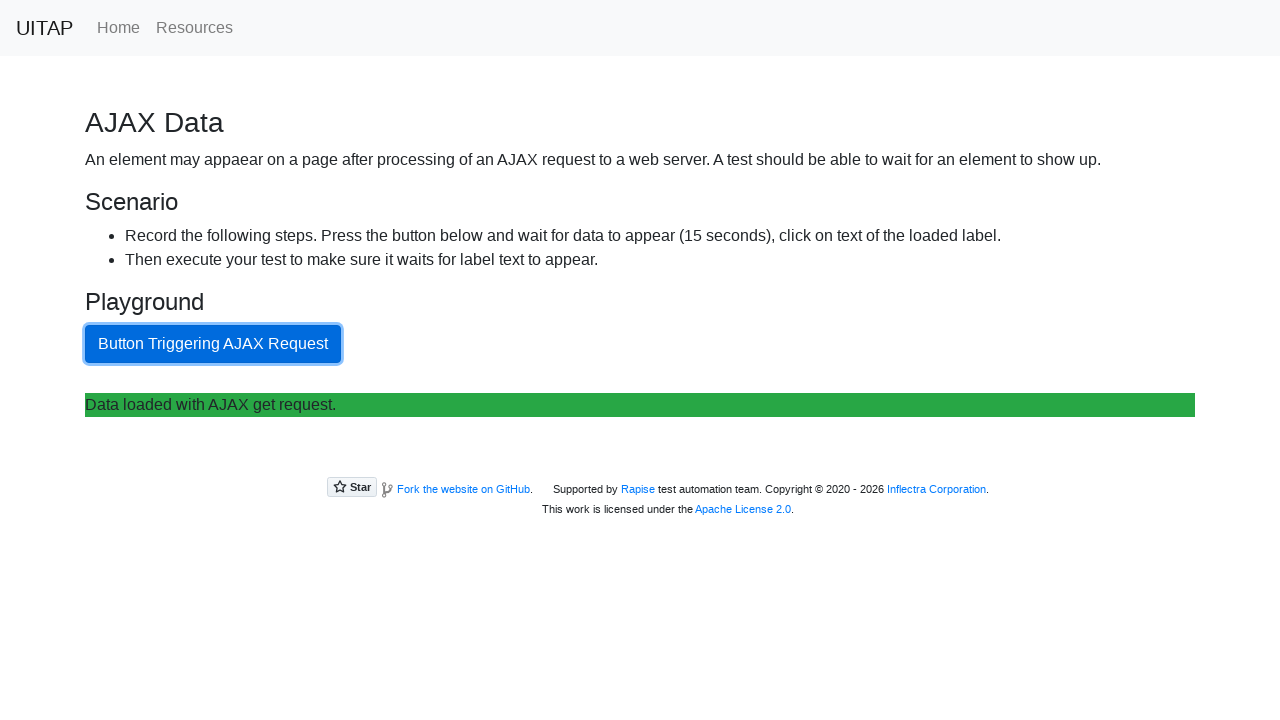

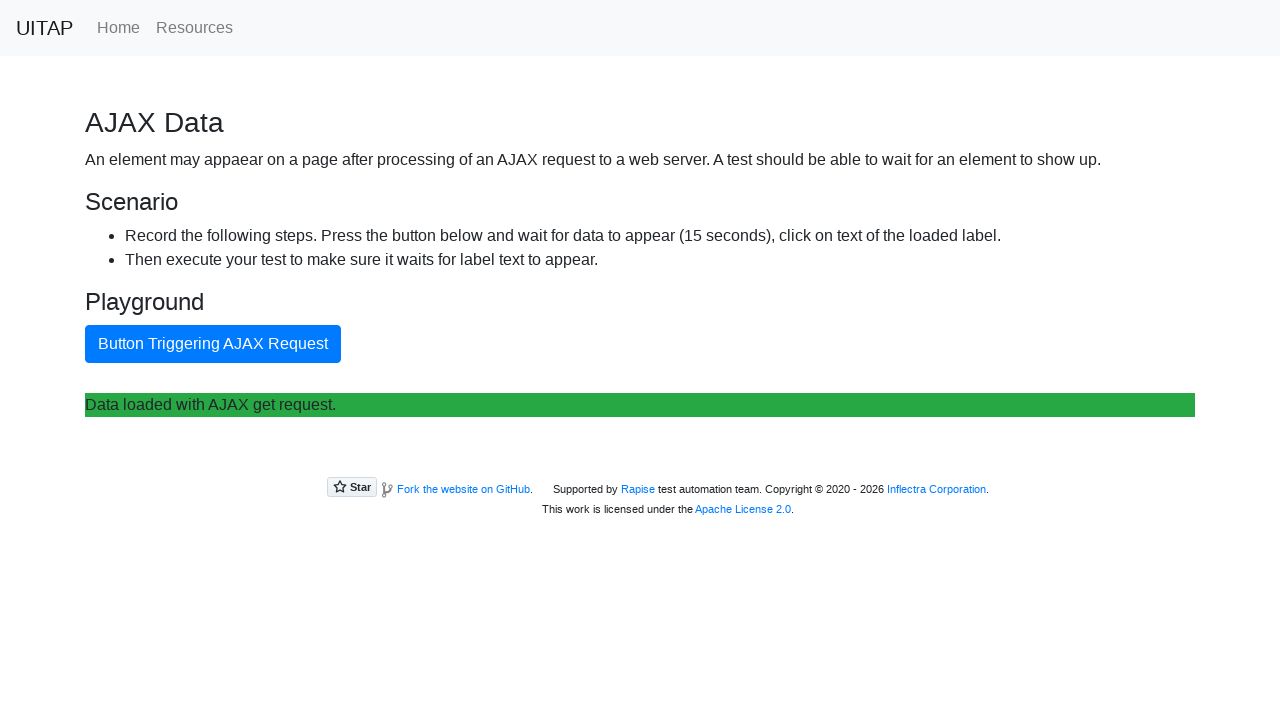